Tests the OJAD (Online Japanese Accent Dictionary) search functionality by entering a Japanese word in the search box and submitting the form, then verifying that search results with word entries are displayed.

Starting URL: http://www.gavo.t.u-tokyo.ac.jp/ojad/search

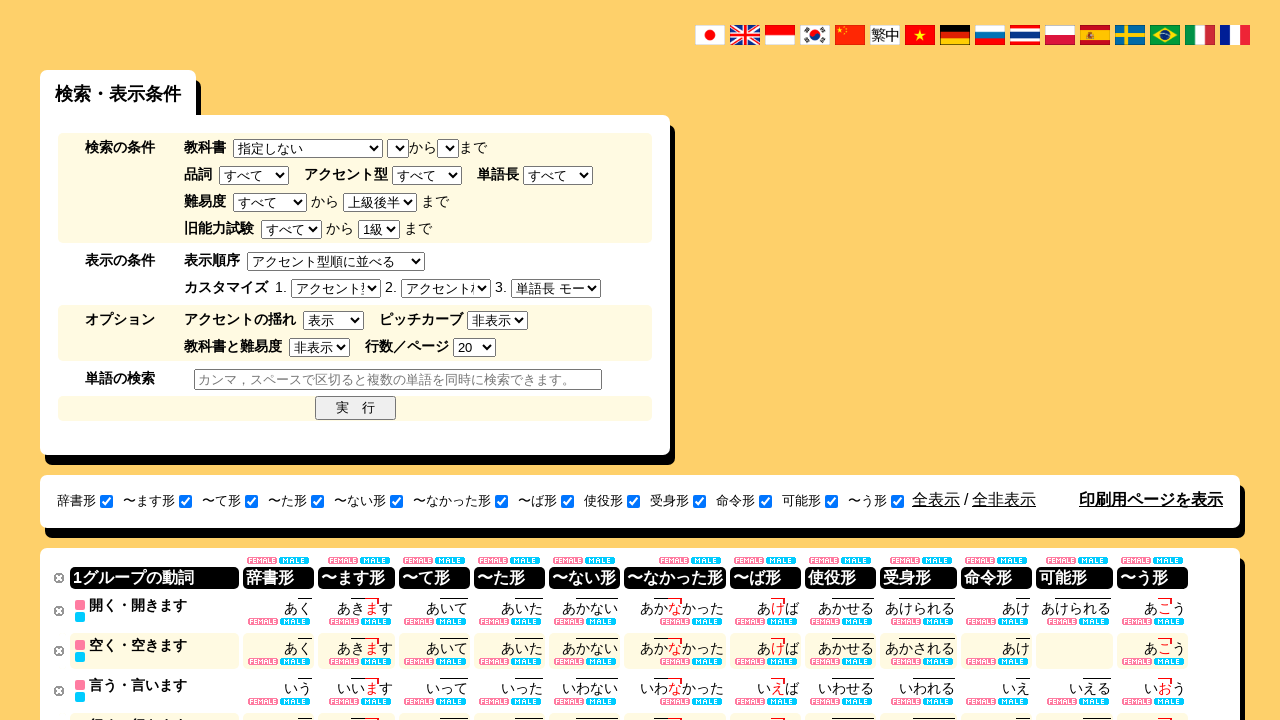

Filled search box with Japanese word '東京' on #search_word
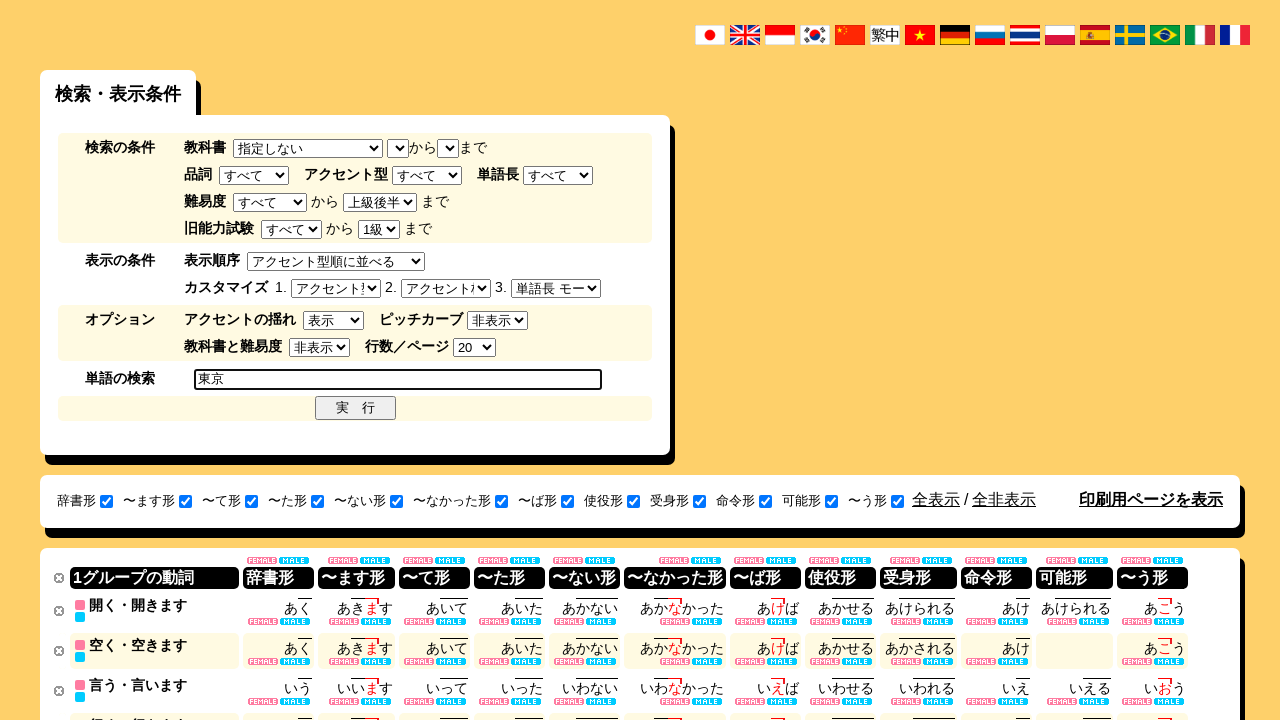

Submitted search form by pressing Enter on #search_word
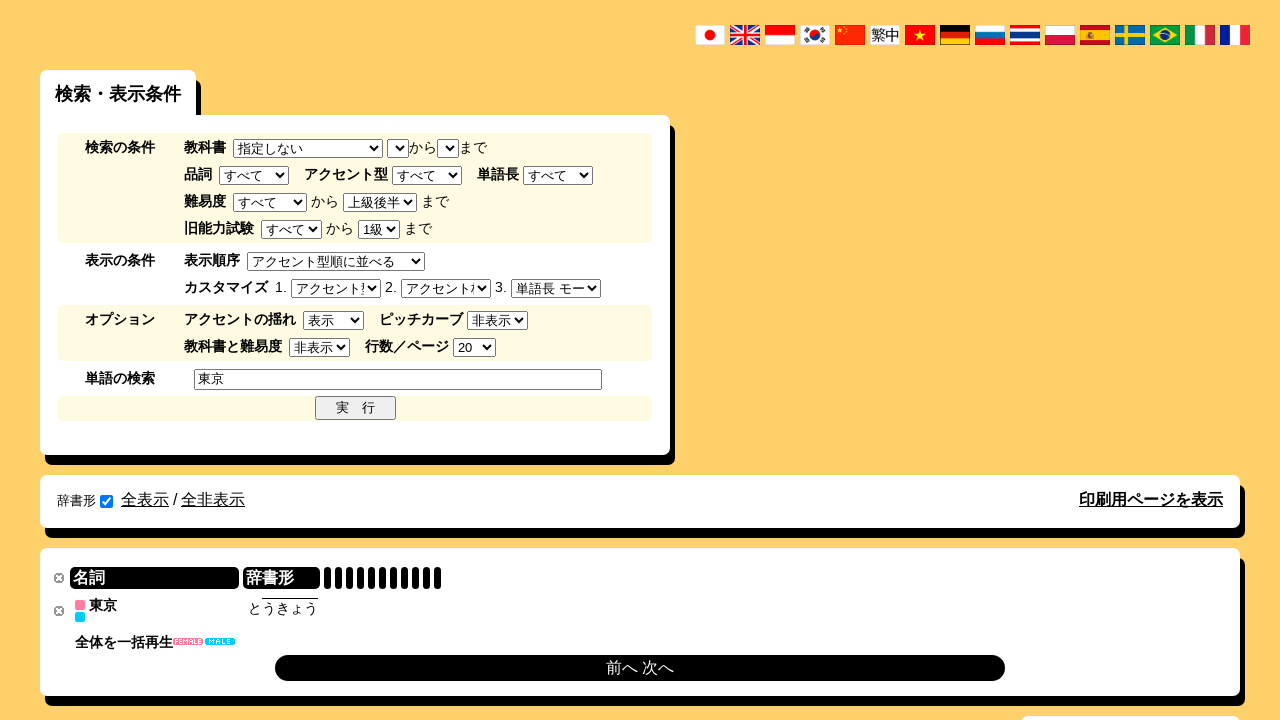

Search results table loaded
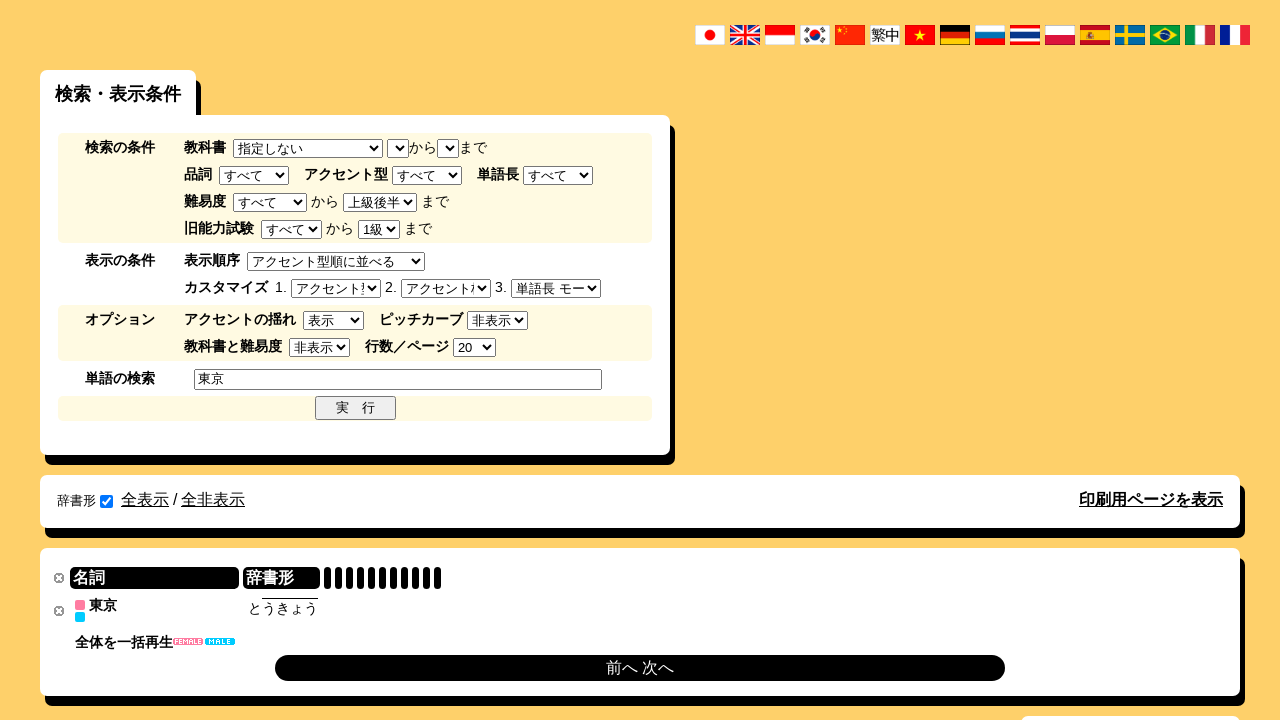

Word entries displayed in search results
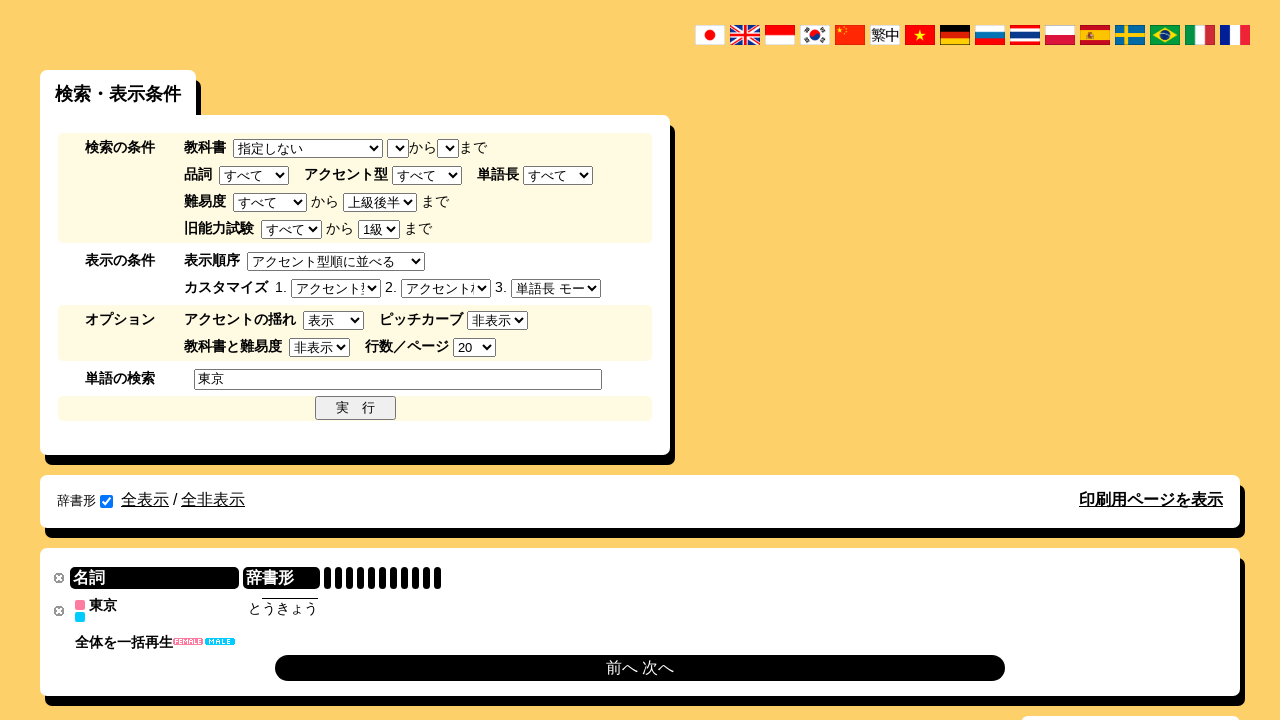

Accent information verified and displayed
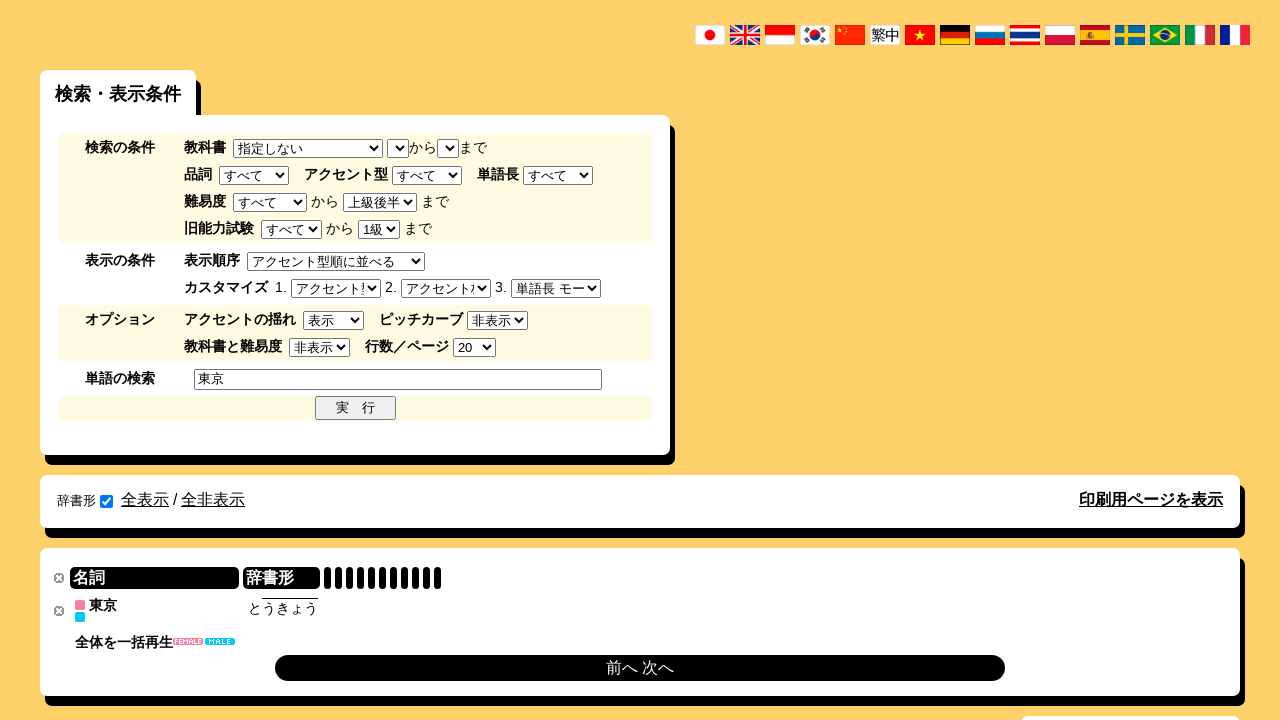

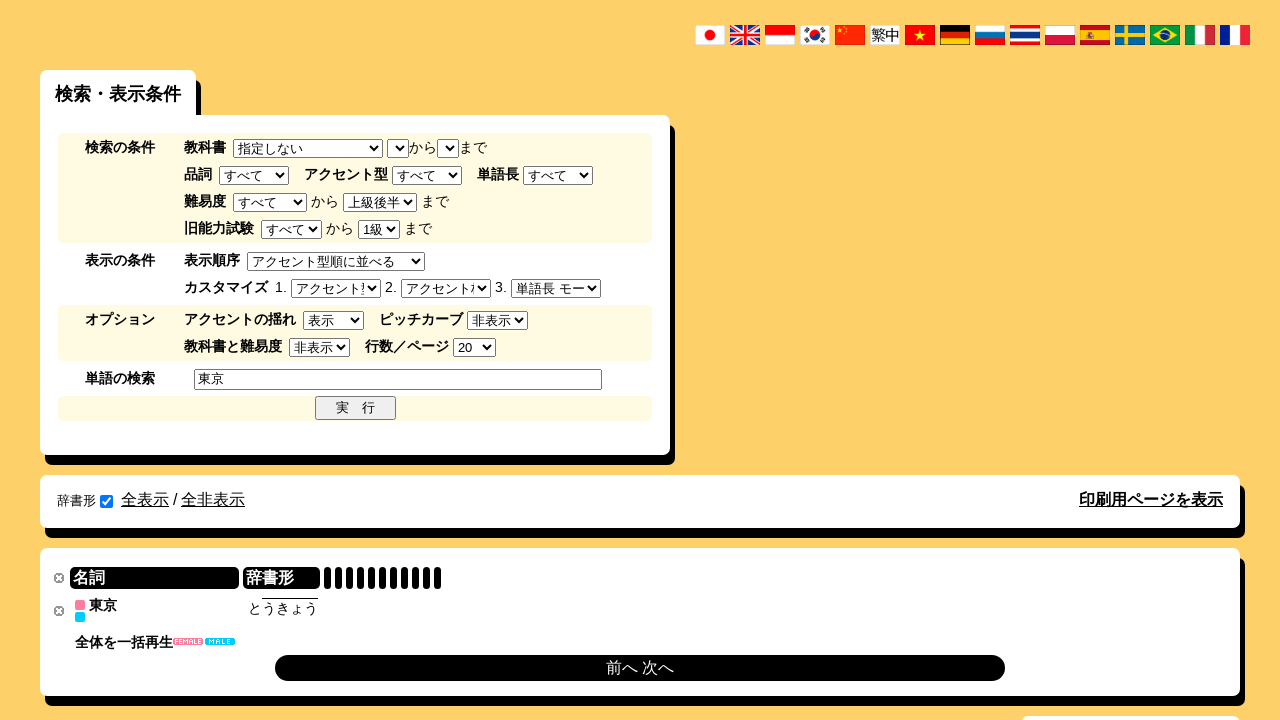